Tests the enabling/disabling of UI elements on a flight booking form by clicking radio buttons for one-way and round-trip options and verifying the return date field's enabled state changes accordingly.

Starting URL: https://rahulshettyacademy.com/dropdownsPractise/

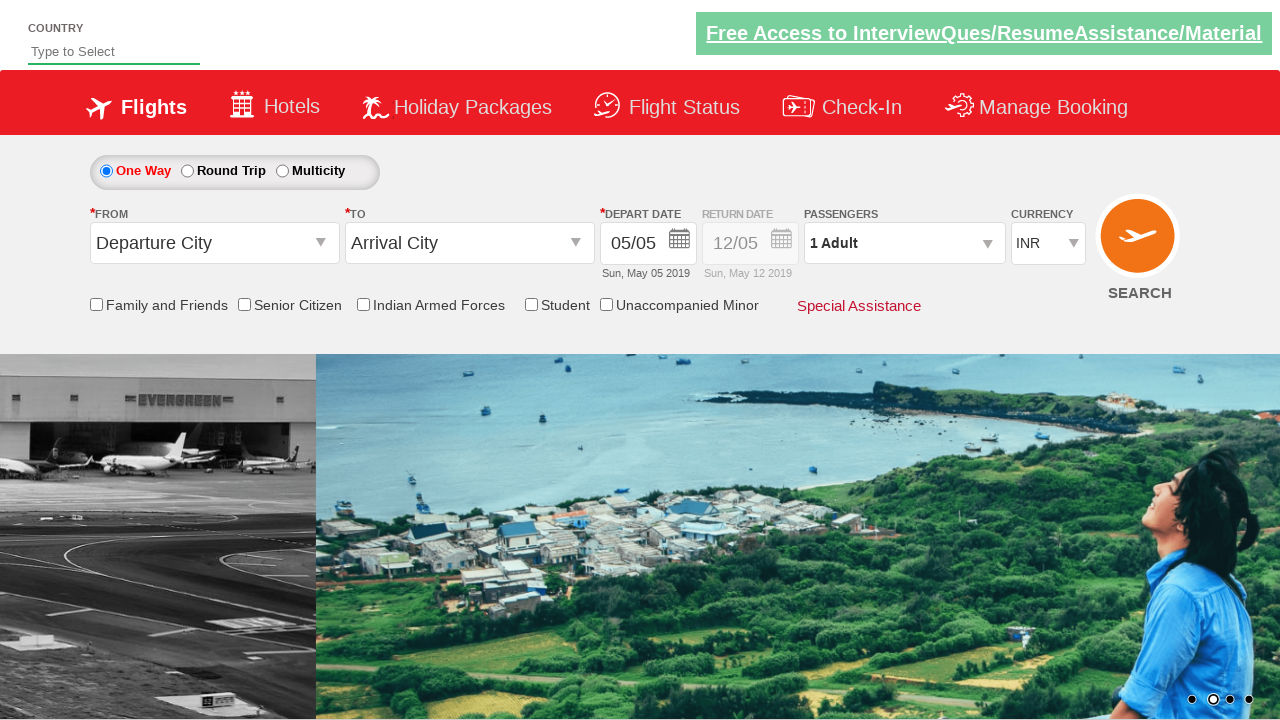

Clicked round-trip radio button at (187, 171) on #ctl00_mainContent_rbtnl_Trip_1
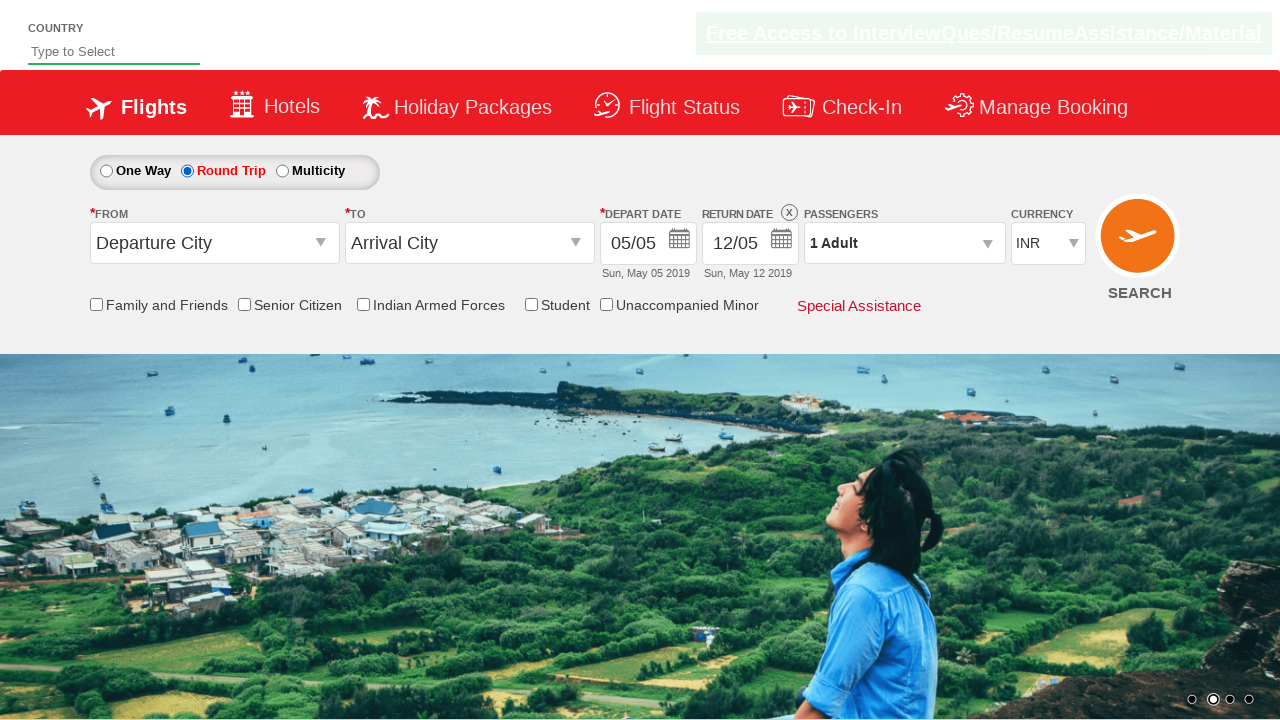

Checked if return date field is enabled after round-trip selection
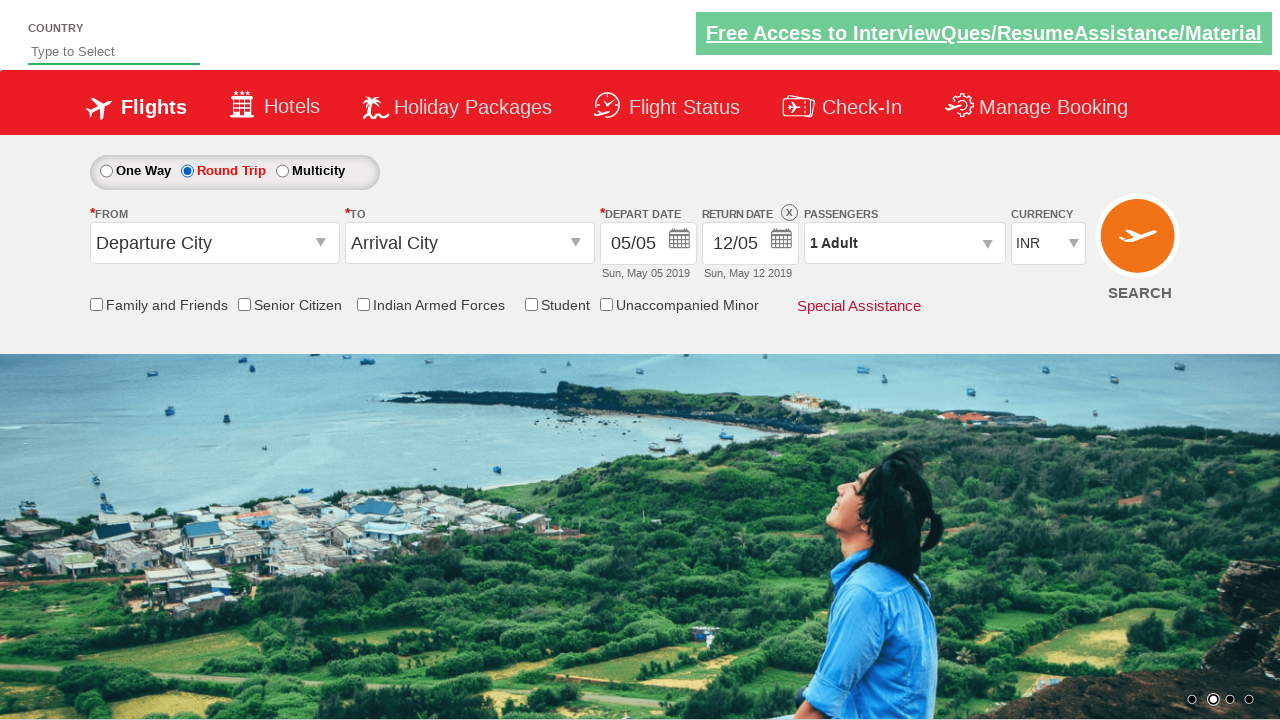

Clicked one-way radio button at (106, 171) on #ctl00_mainContent_rbtnl_Trip_0
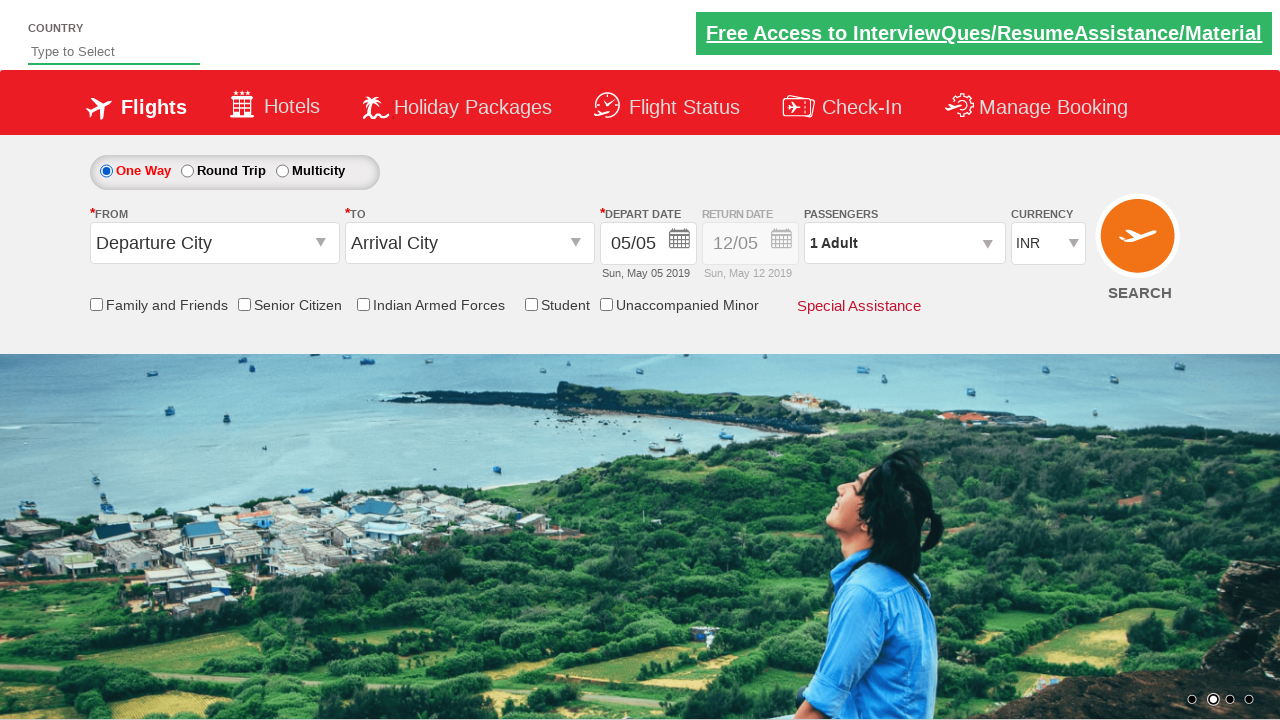

Checked if return date field is disabled after one-way selection
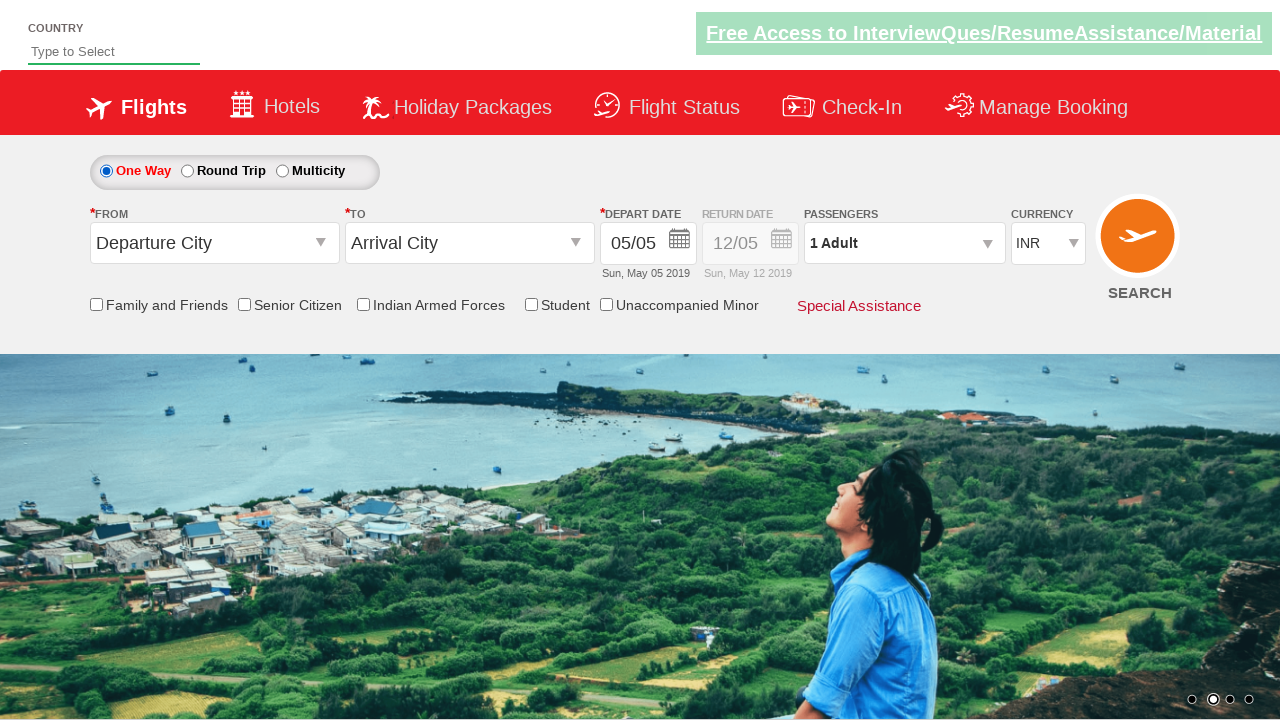

Retrieved style attribute from Div1 element to verify opacity state
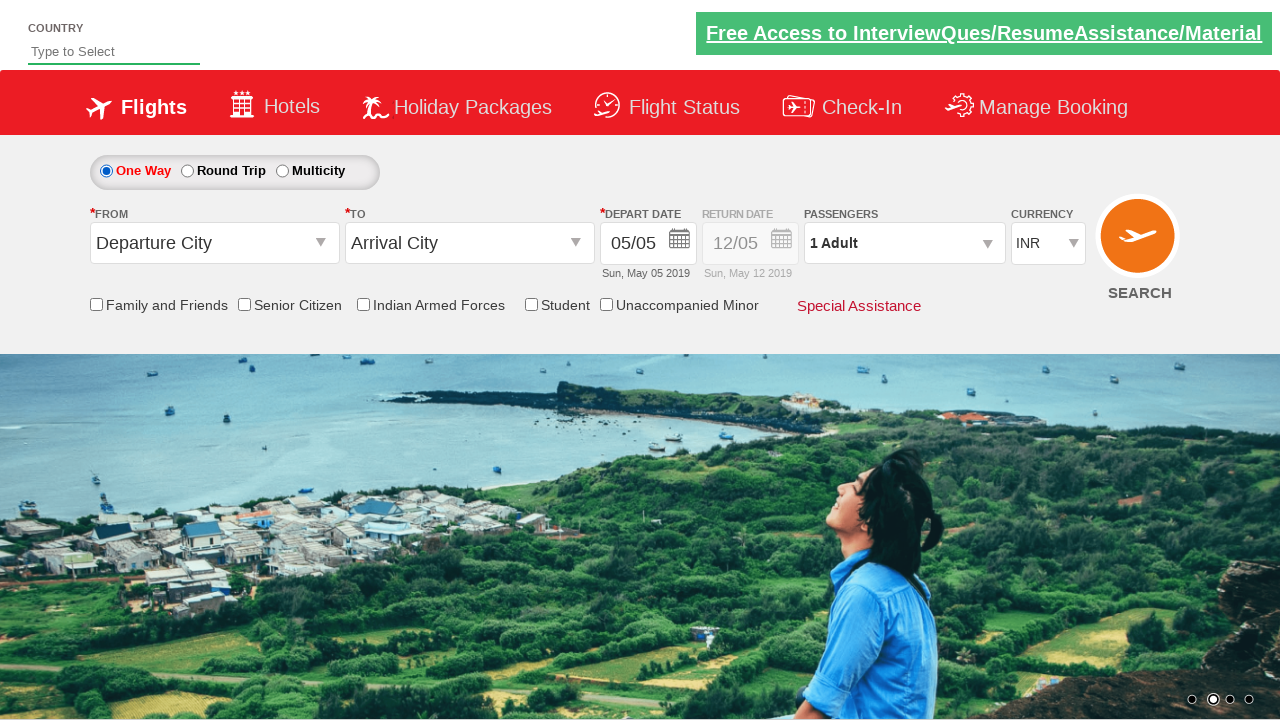

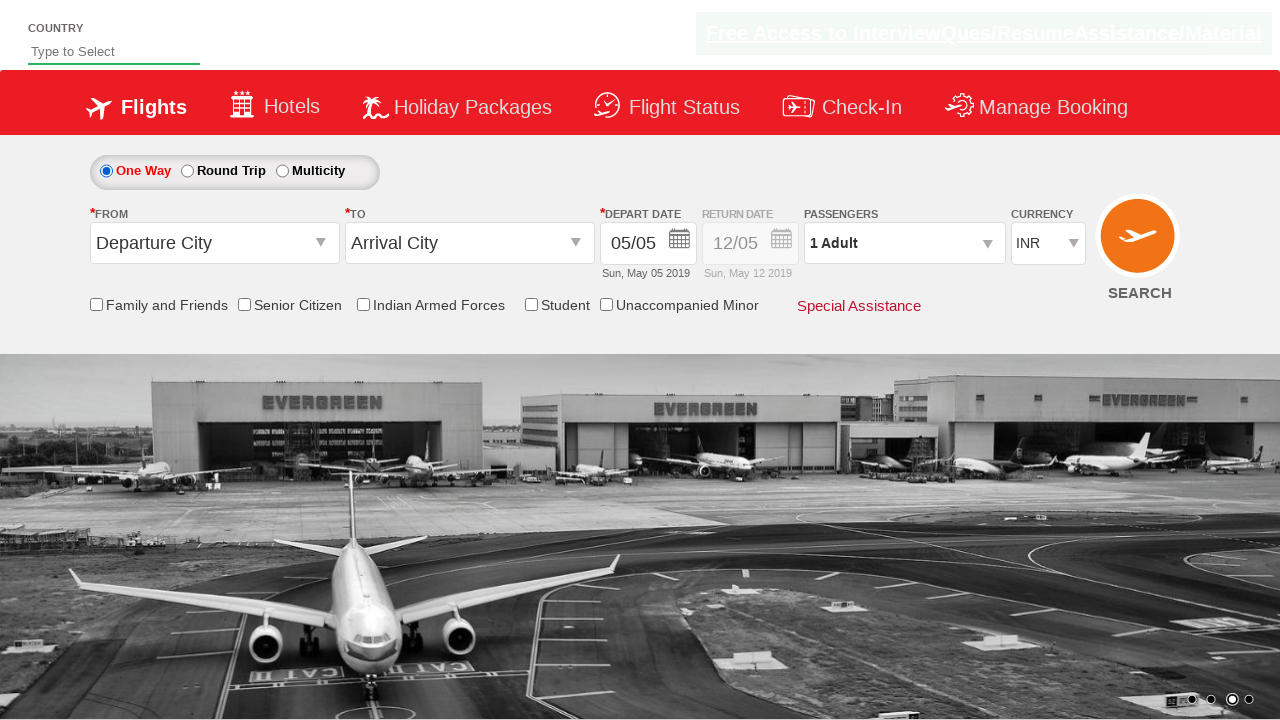